Tests a button that requires two clicks to trigger a popup, then verifies the popup text appears correctly.

Starting URL: https://vip.ceshiren.com/#/ui_study/locate

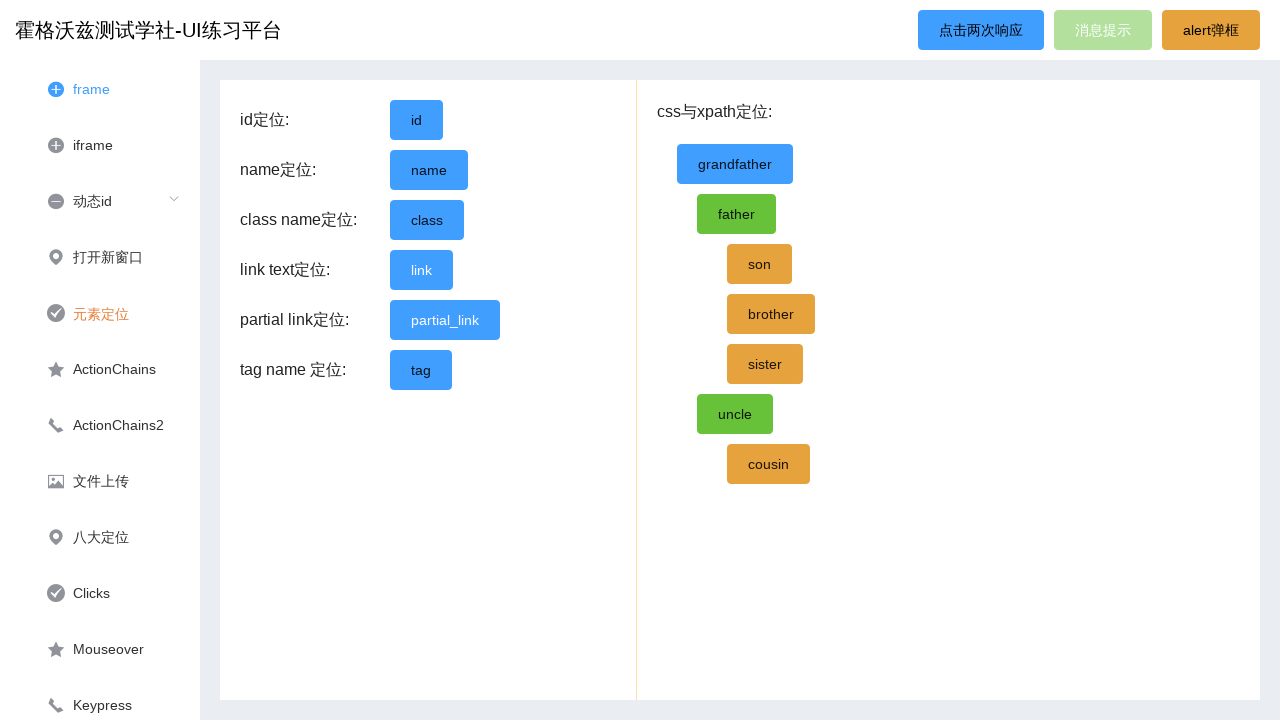

Clicked primary button (first click) at (981, 30) on #primary_btn
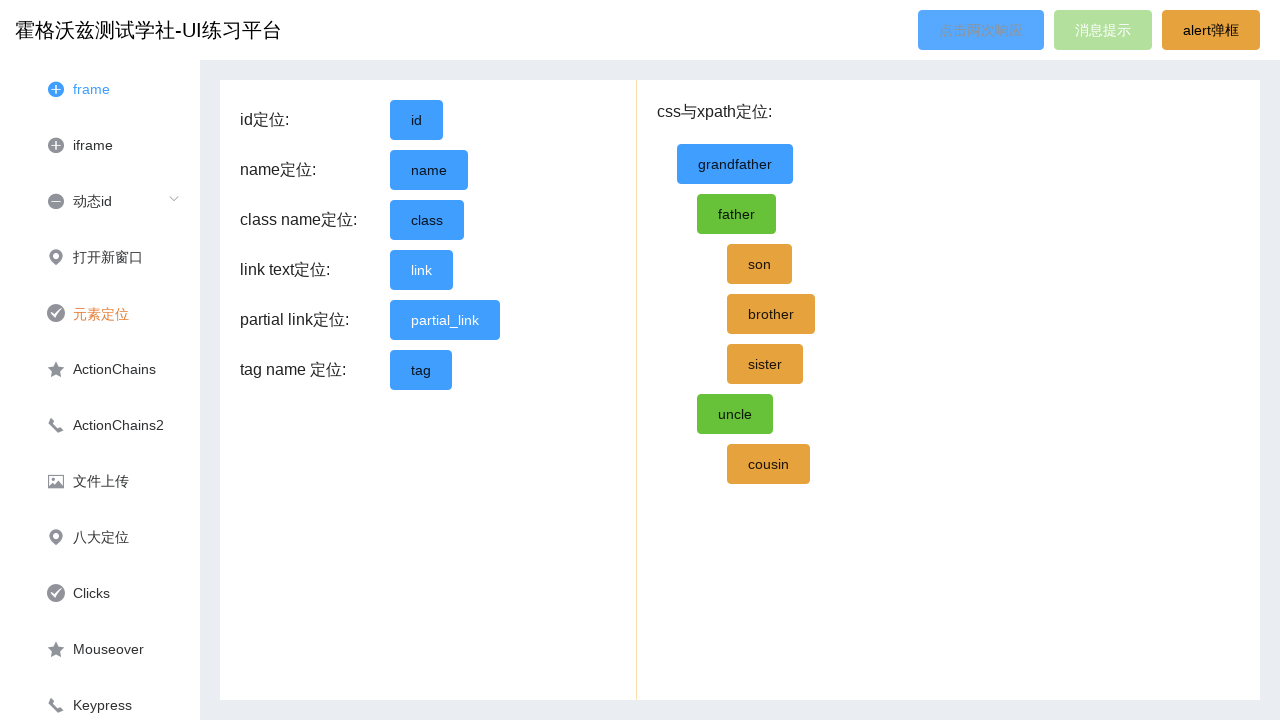

Clicked primary button (second click) at (981, 30) on #primary_btn
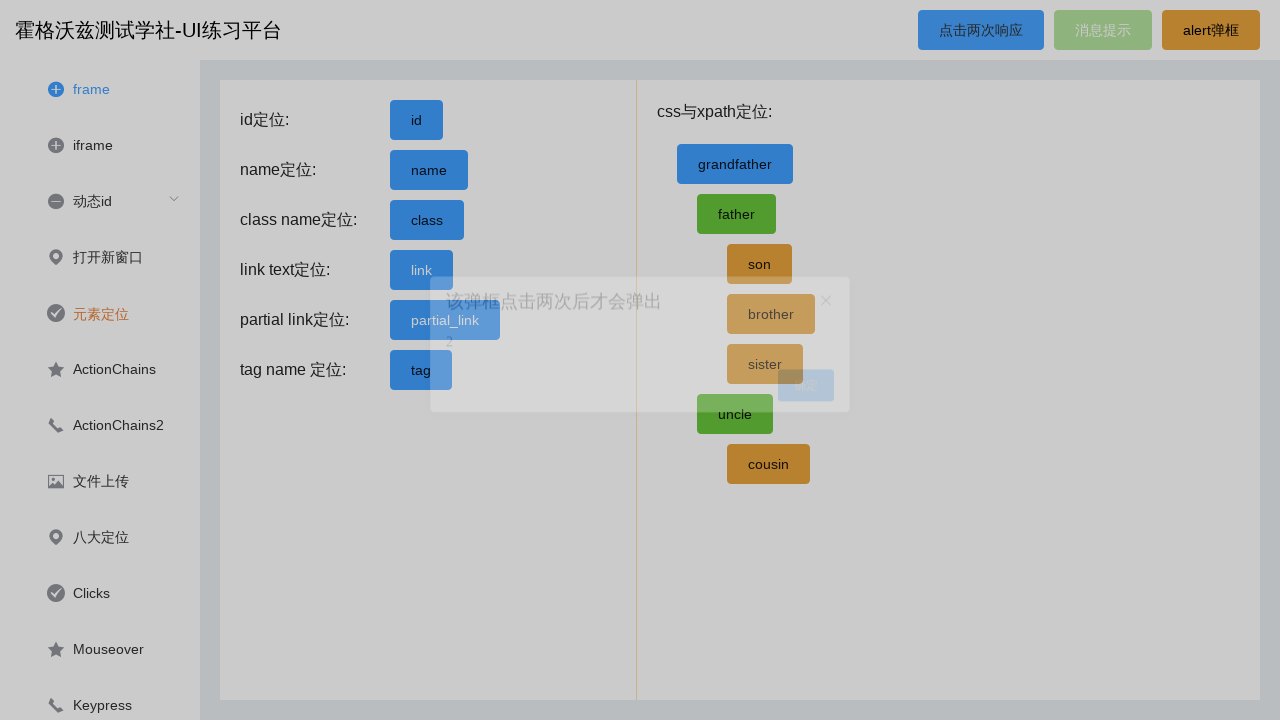

Popup became visible after two clicks
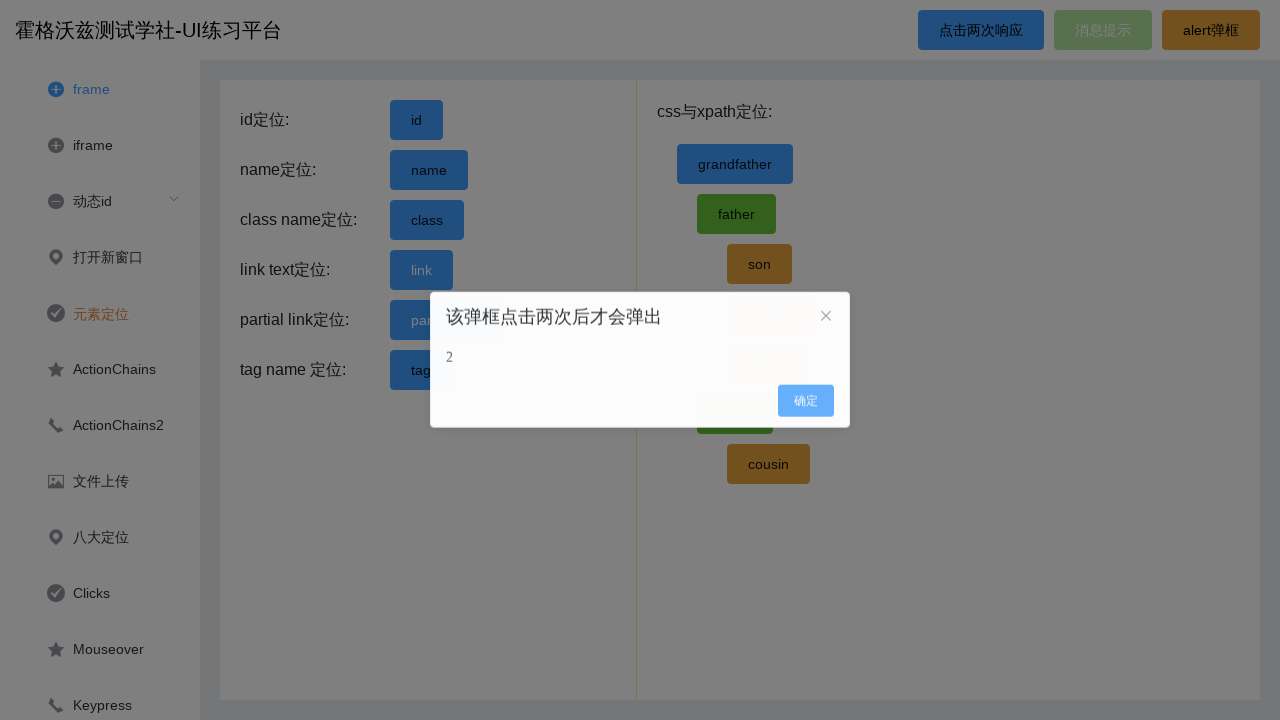

Retrieved popup text content
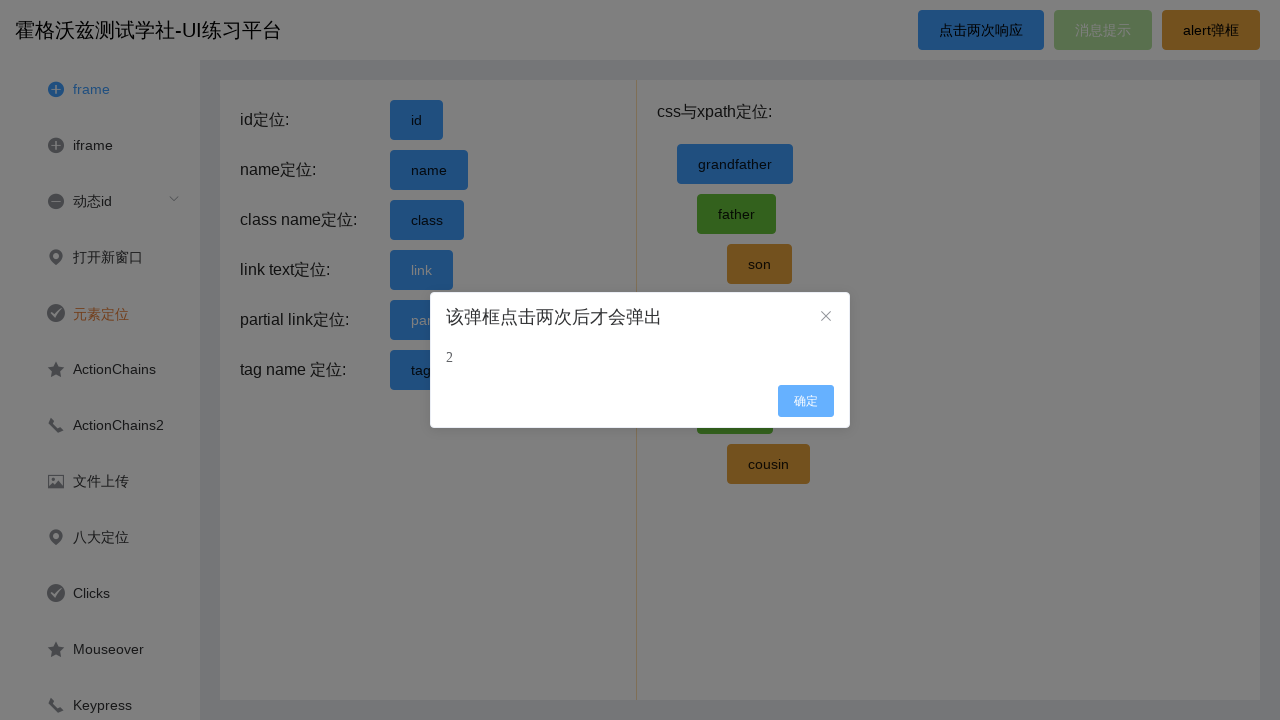

Verified popup text matches expected message: '该弹框点击两次后才会弹出'
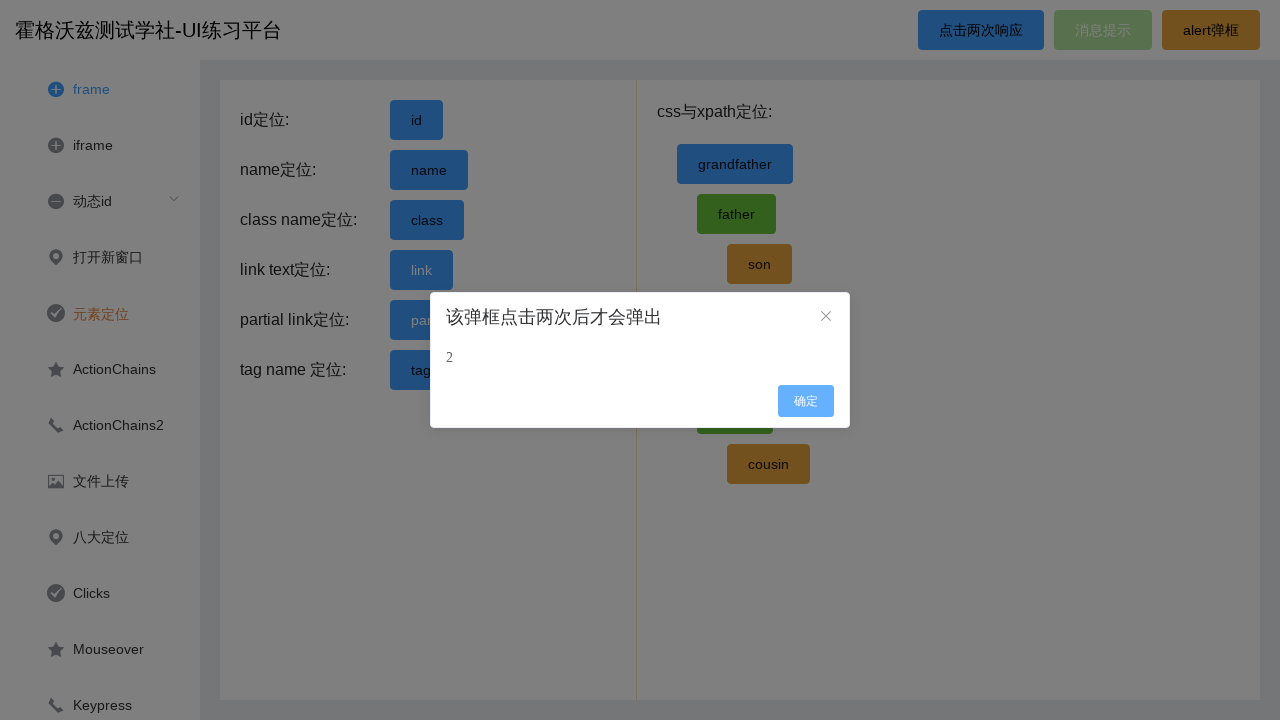

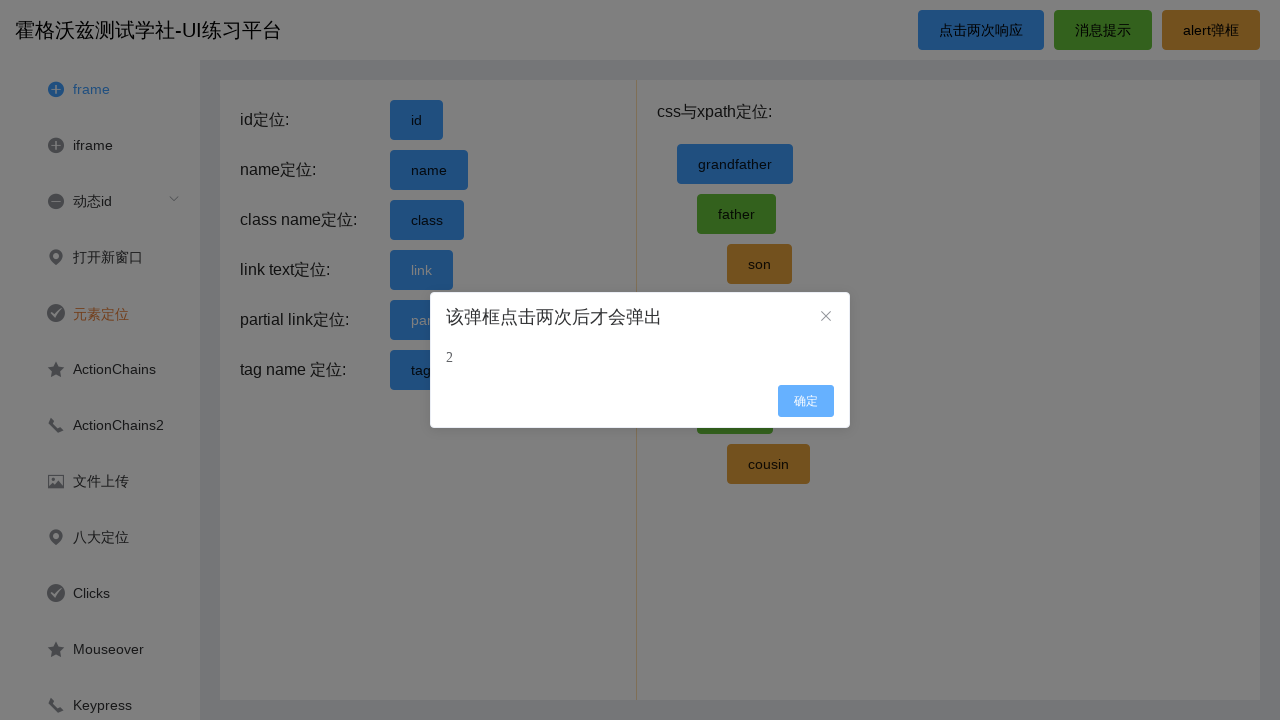